Tests JavaScript executor scrolling functionality by scrolling the page and a specific element

Starting URL: https://rahulshettyacademy.com/AutomationPractice/

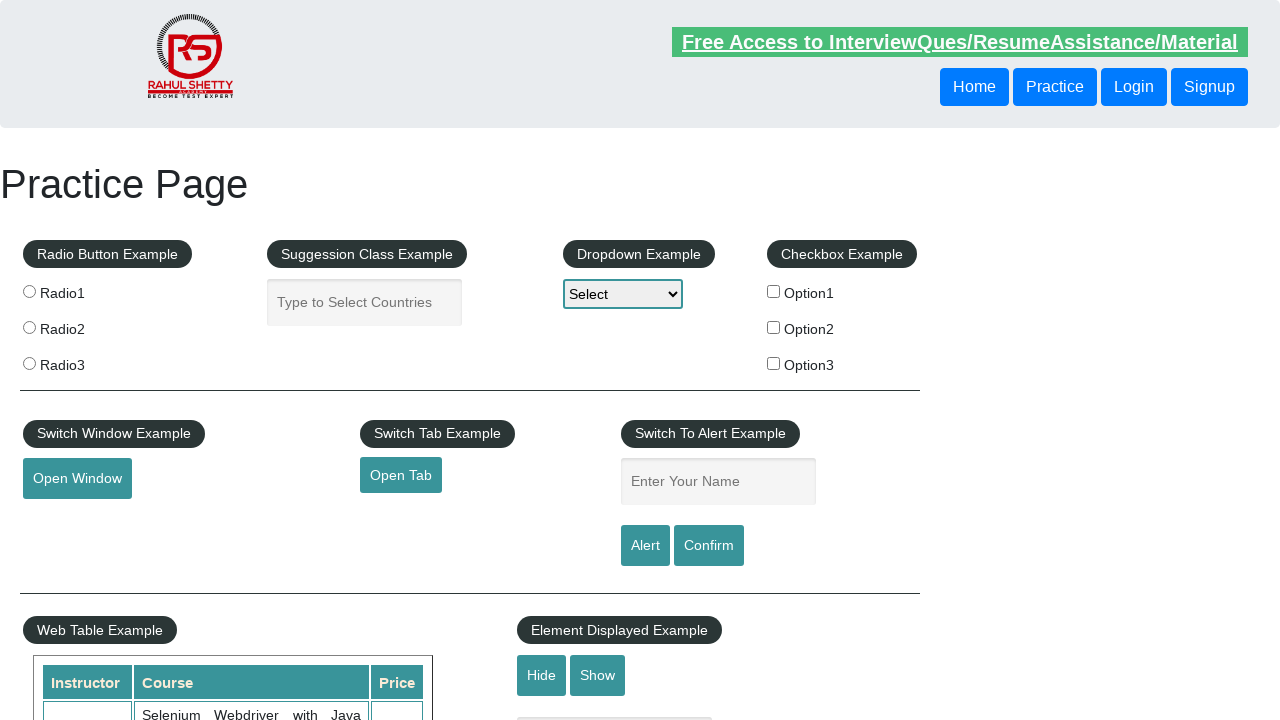

Waited for page to load with networkidle state
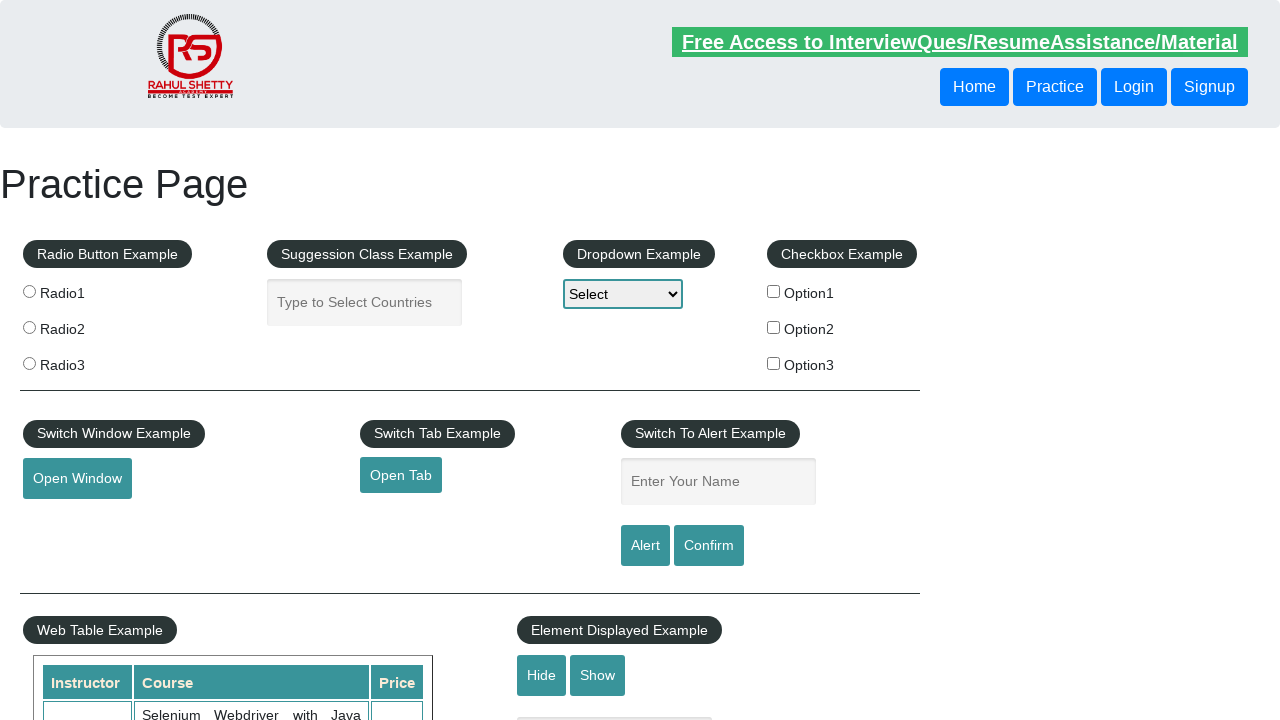

Scrolled page down by 600 pixels using JavaScript
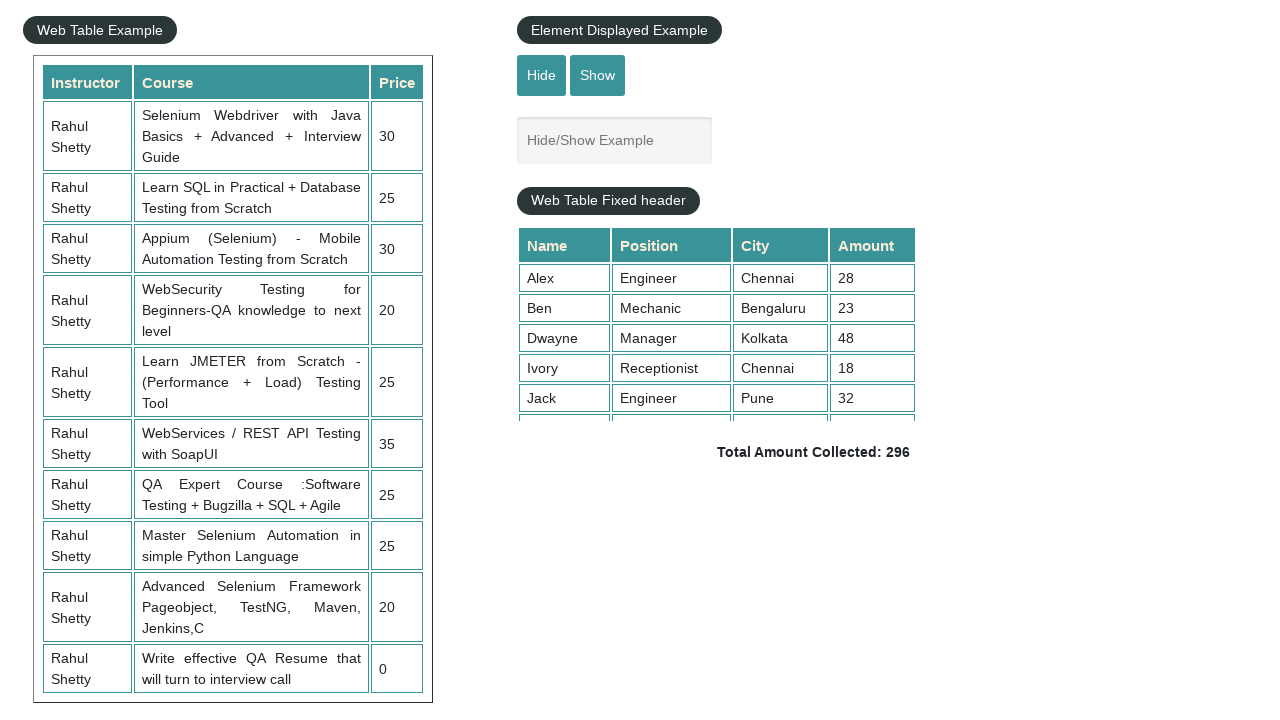

Scrolled tableFixHead element to position 5000
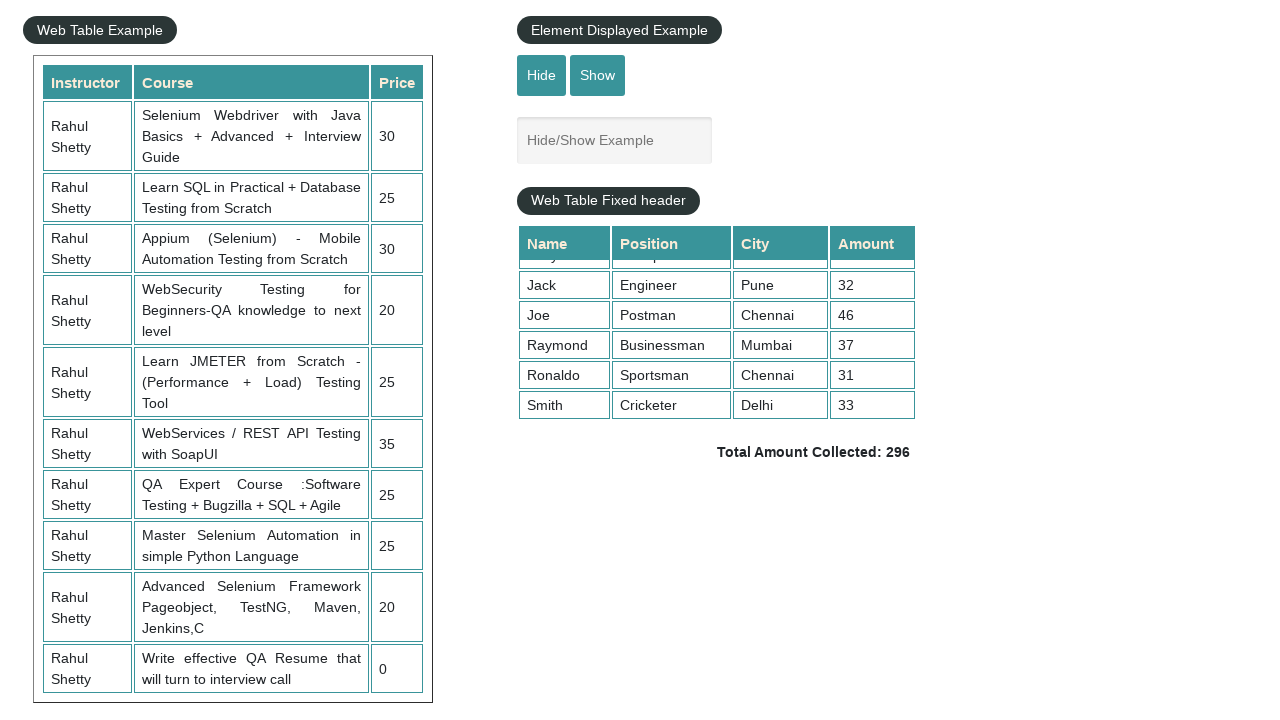

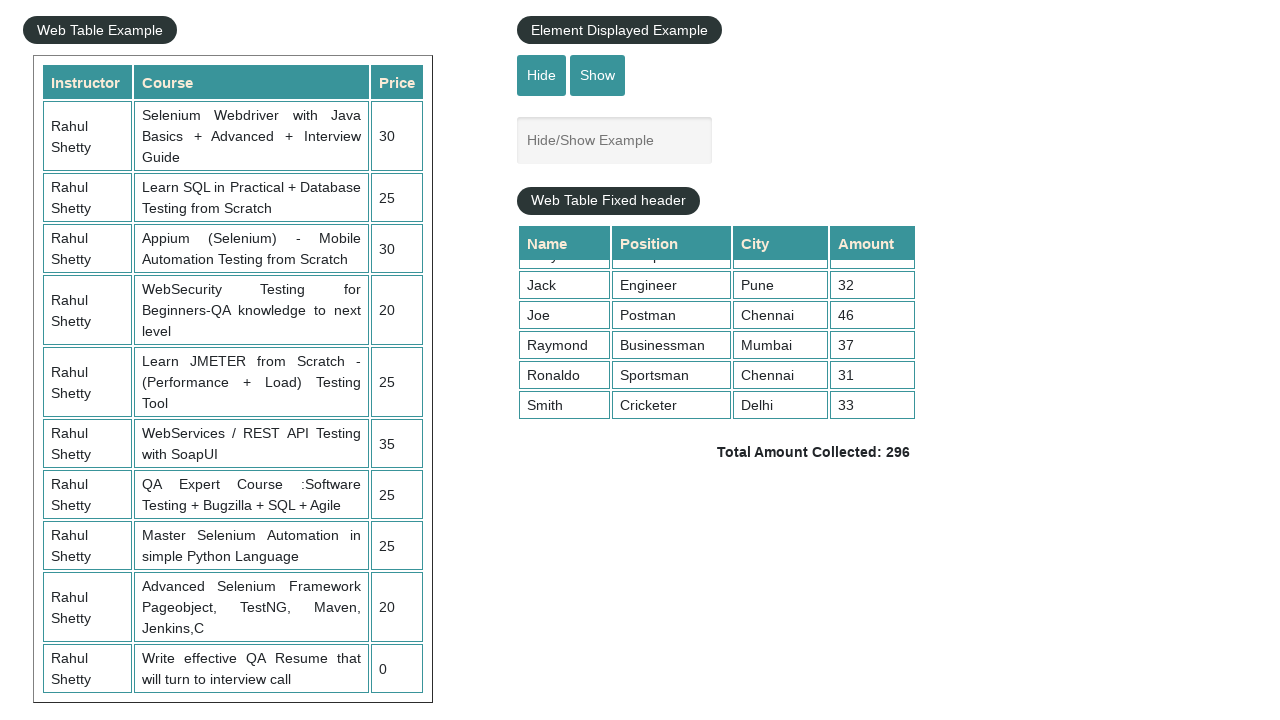